Tests that the input field is cleared after adding a todo item

Starting URL: https://demo.playwright.dev/todomvc

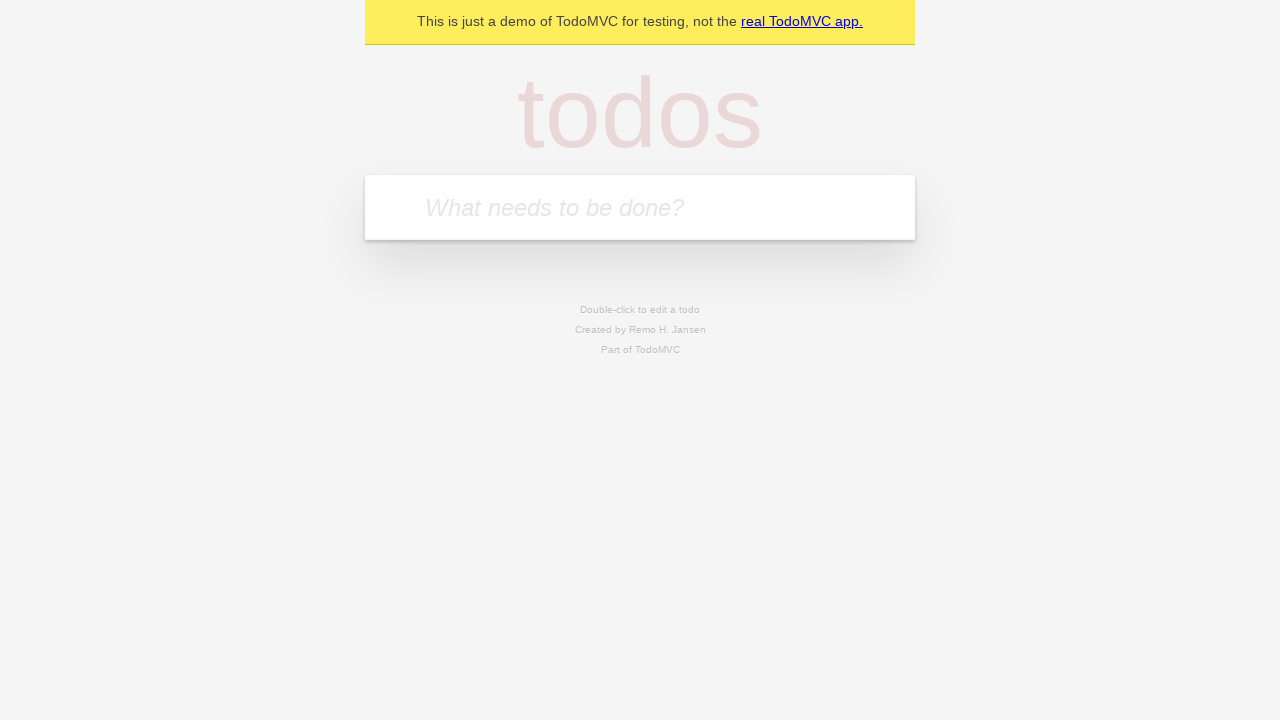

Located the todo input field
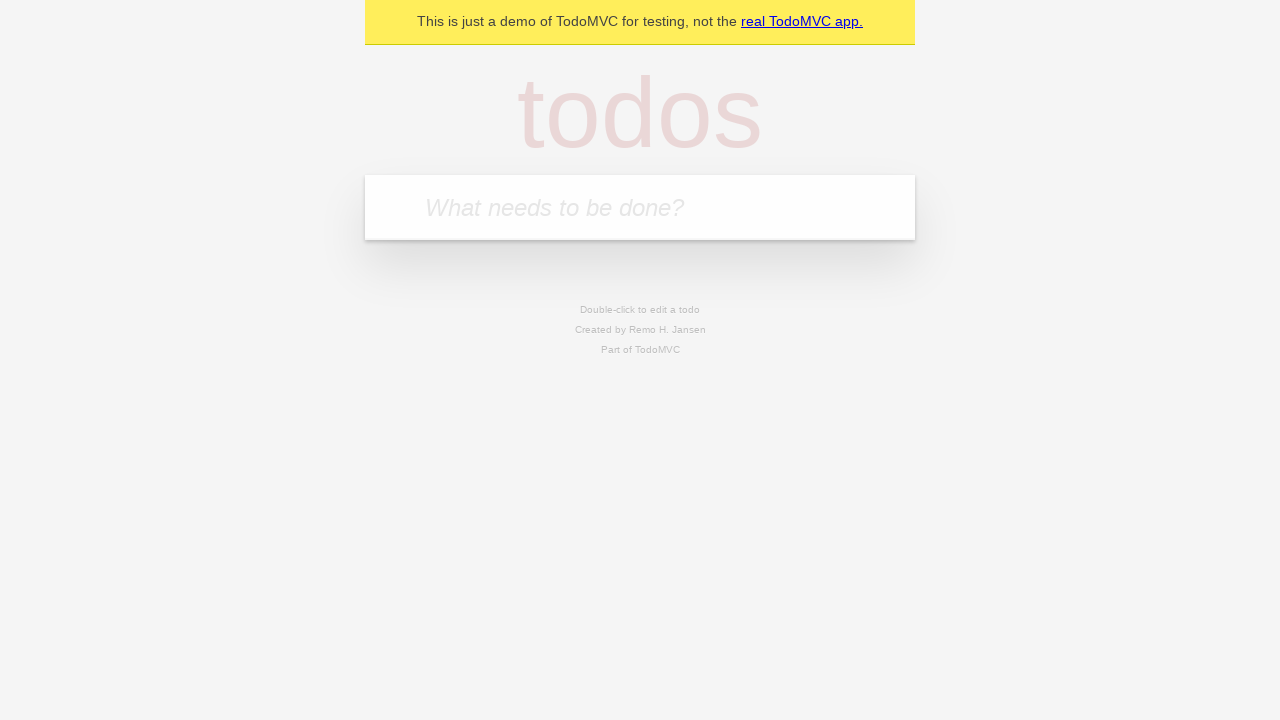

Filled input field with 'buy some cheese' on internal:attr=[placeholder="What needs to be done?"i]
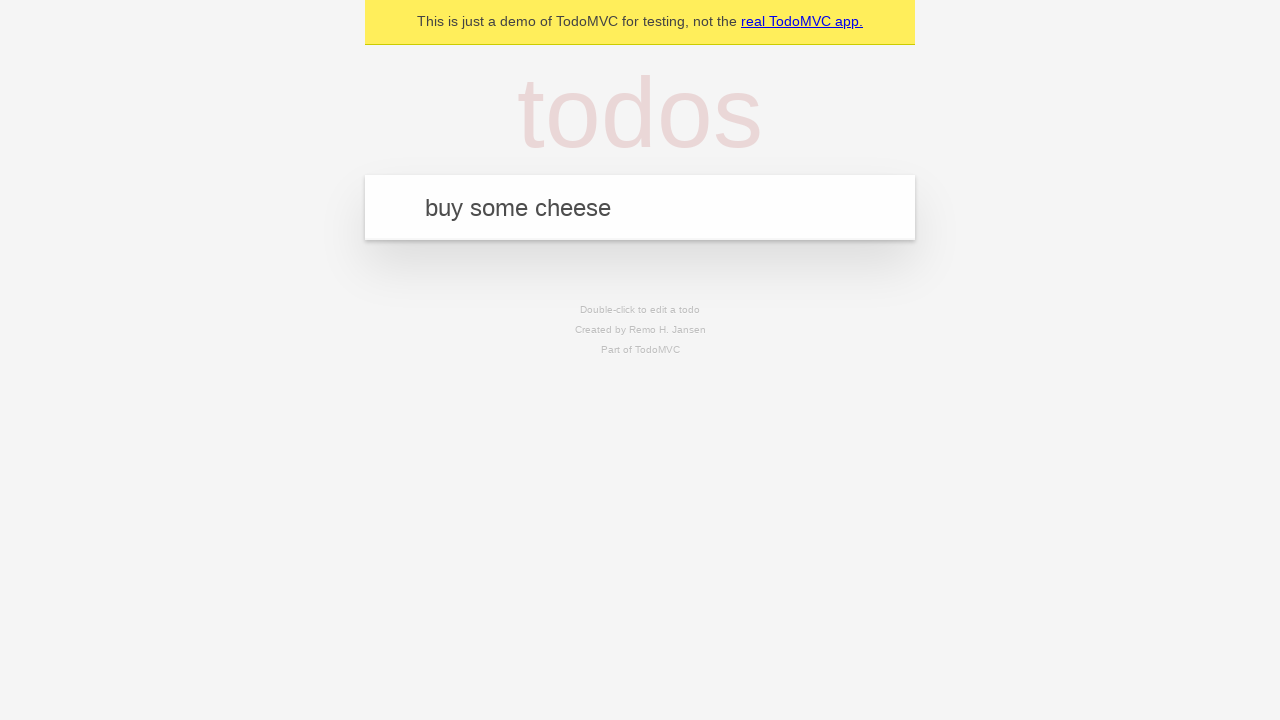

Pressed Enter to submit the todo item on internal:attr=[placeholder="What needs to be done?"i]
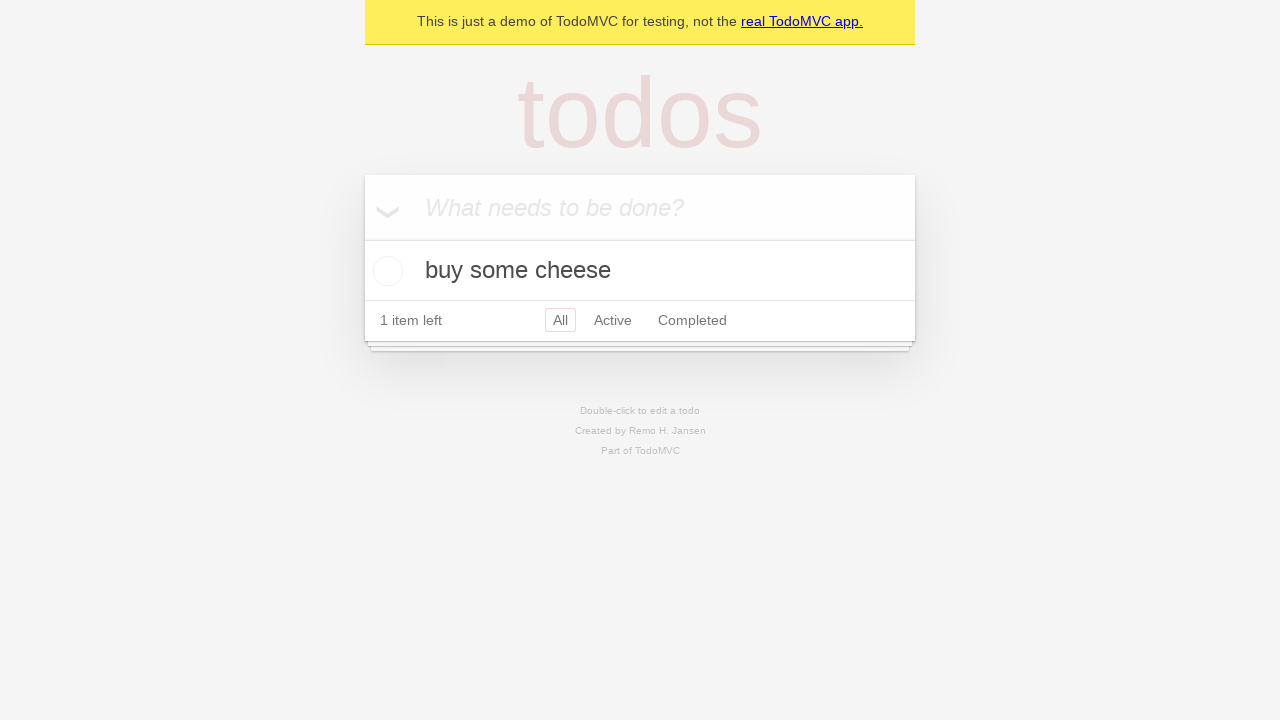

Todo item appeared in the list
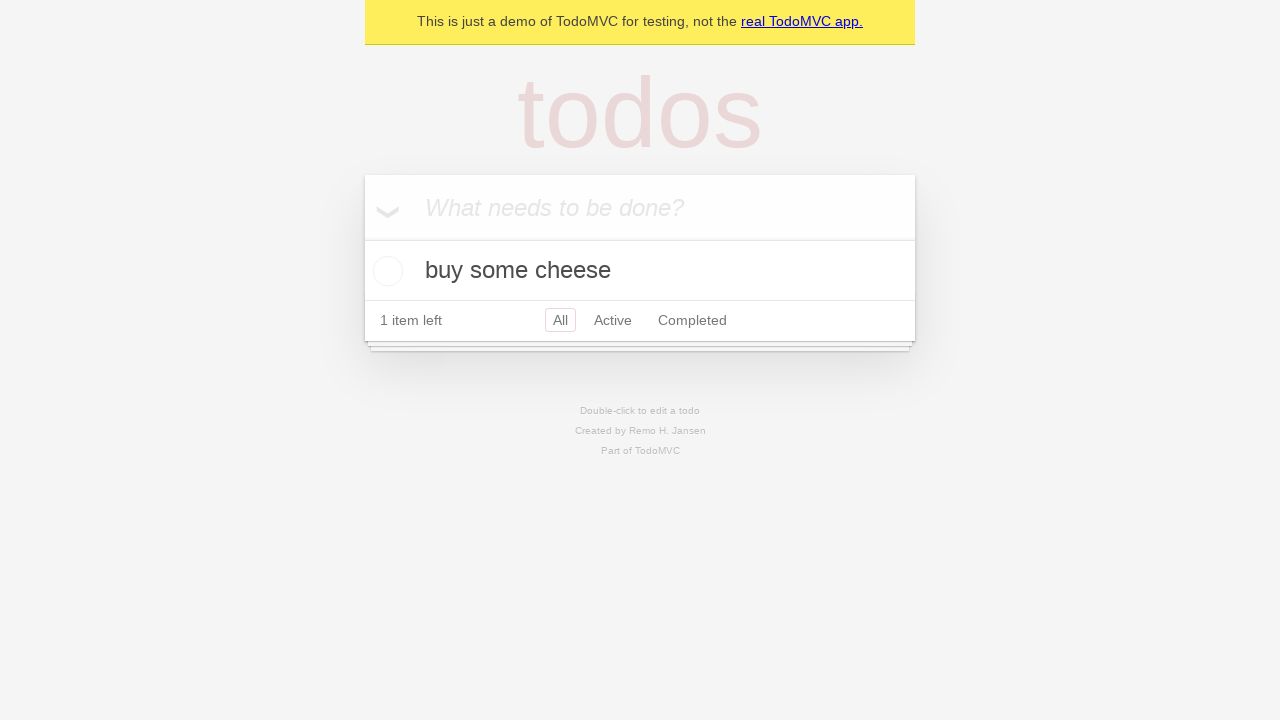

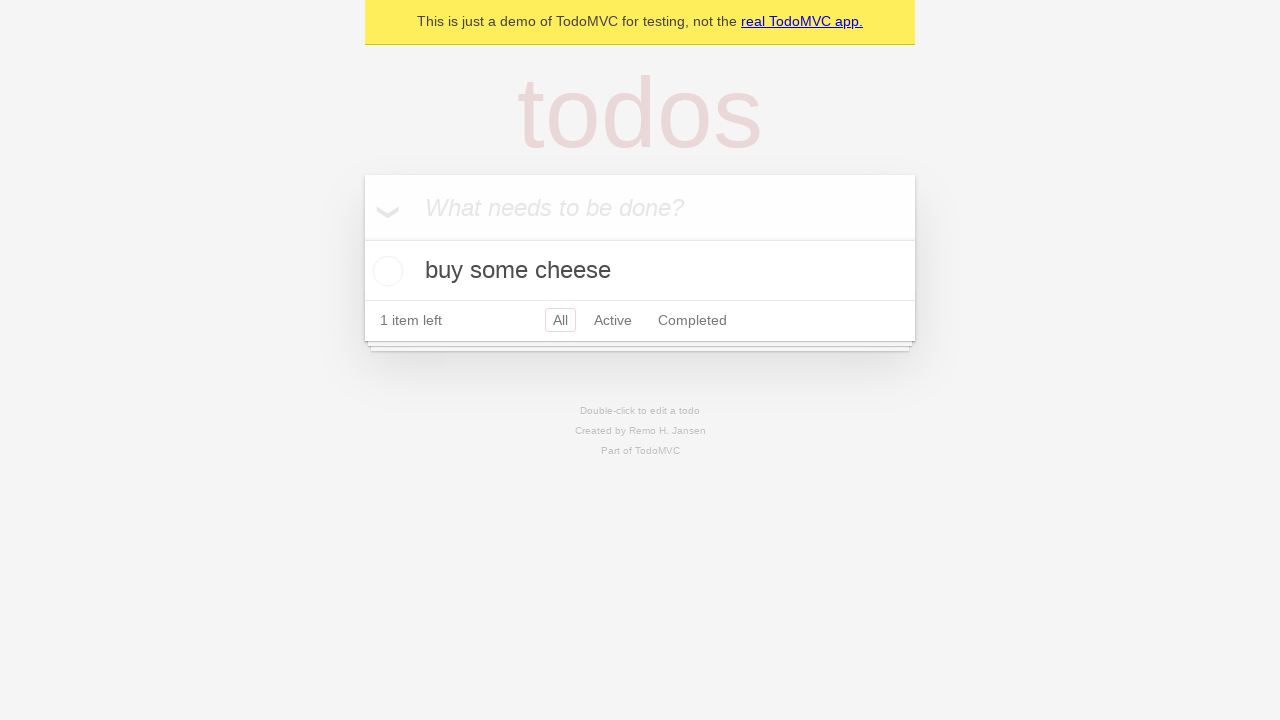